Tests that navigating to Browse Languages menu and selecting letter J displays the correct description paragraph about languages starting with J

Starting URL: http://www.99-bottles-of-beer.net/

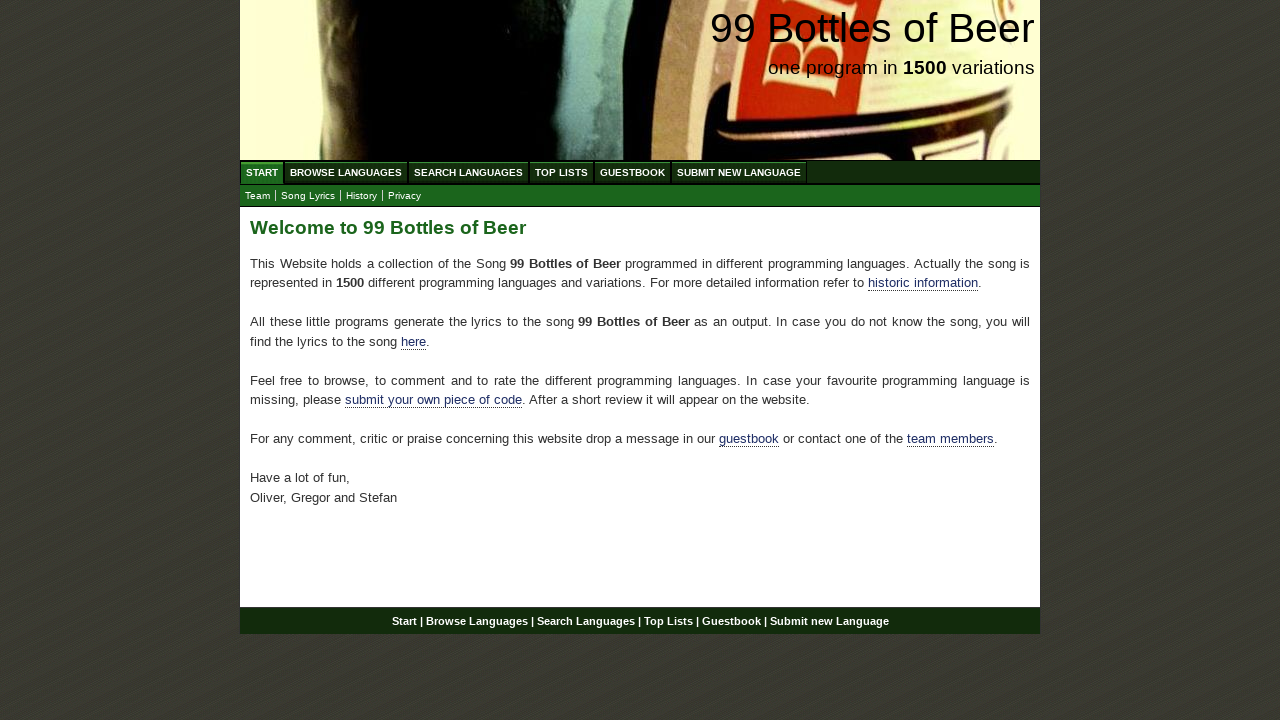

Clicked on Browse Languages menu at (346, 172) on a[href='/abc.html']
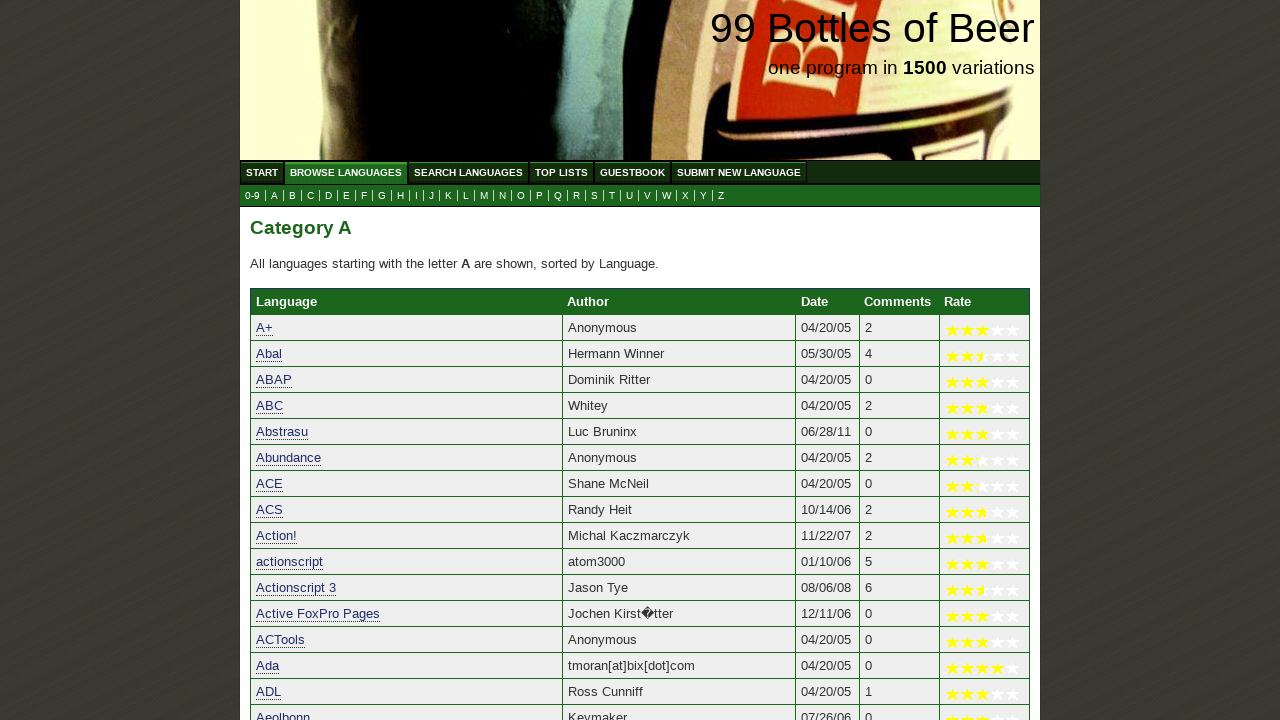

Clicked on letter J submenu at (432, 196) on a[href='j.html']
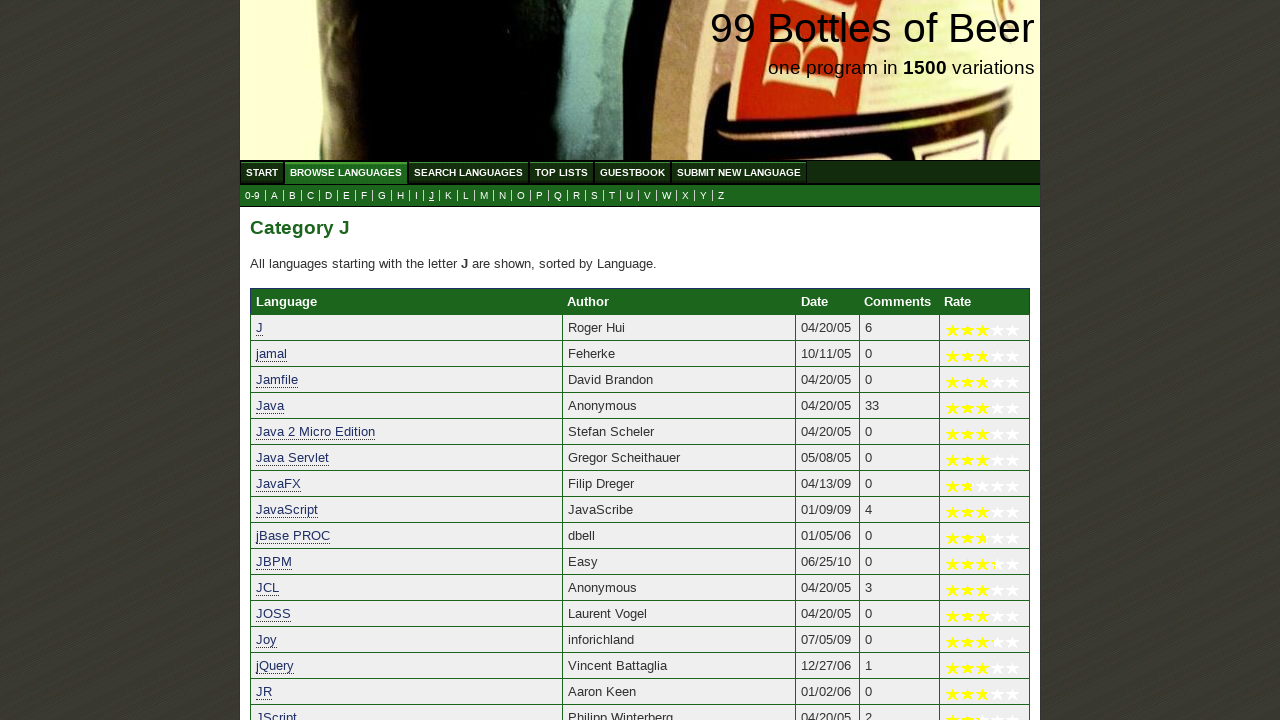

Waited for description paragraph to load
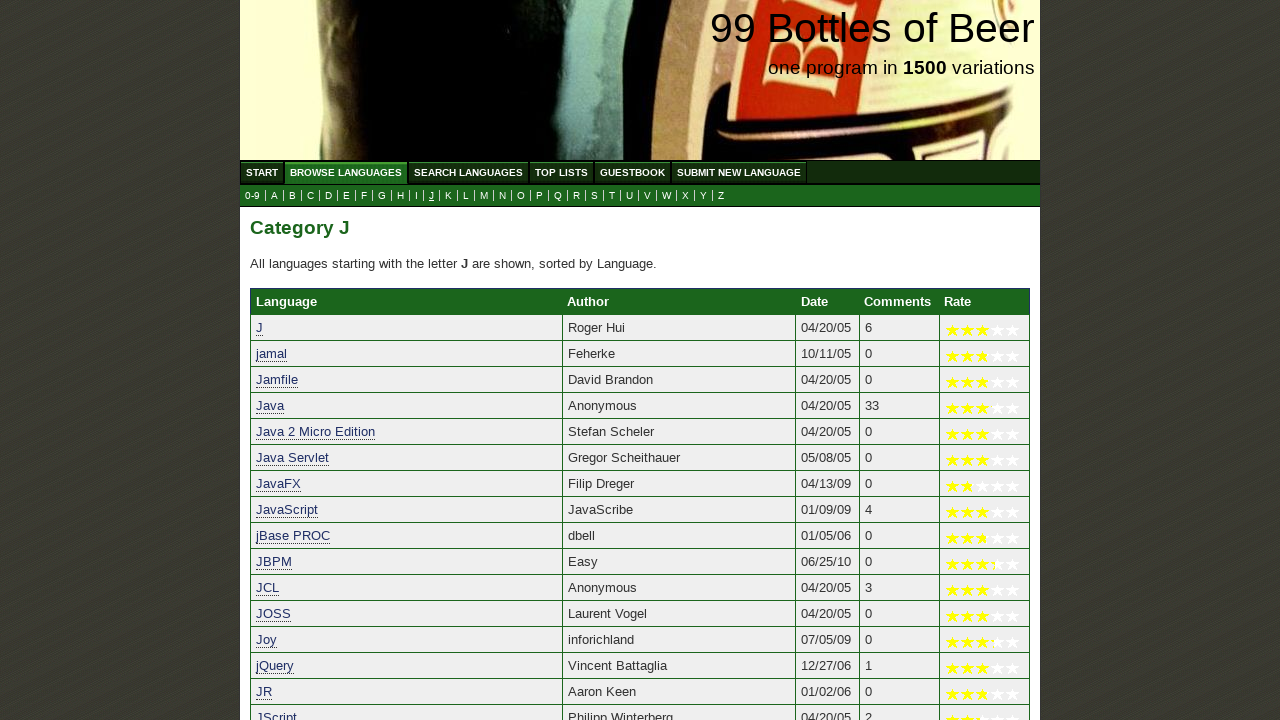

Located the description paragraph about languages starting with J
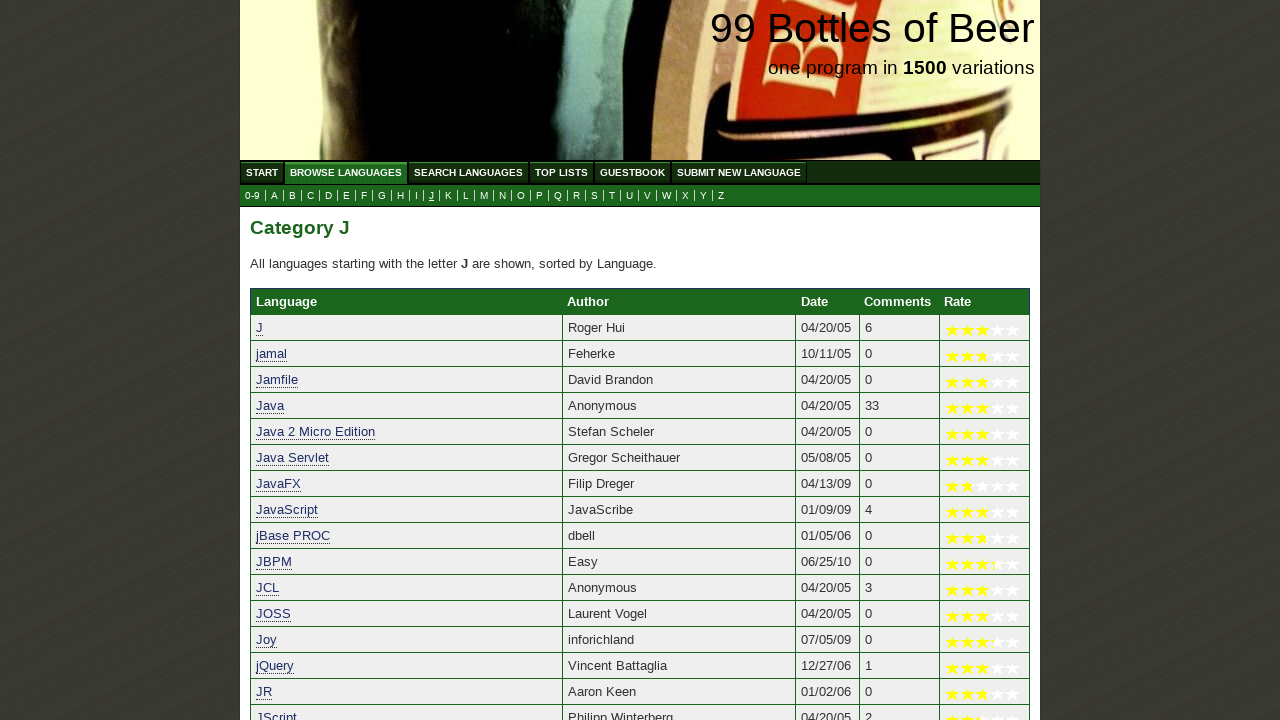

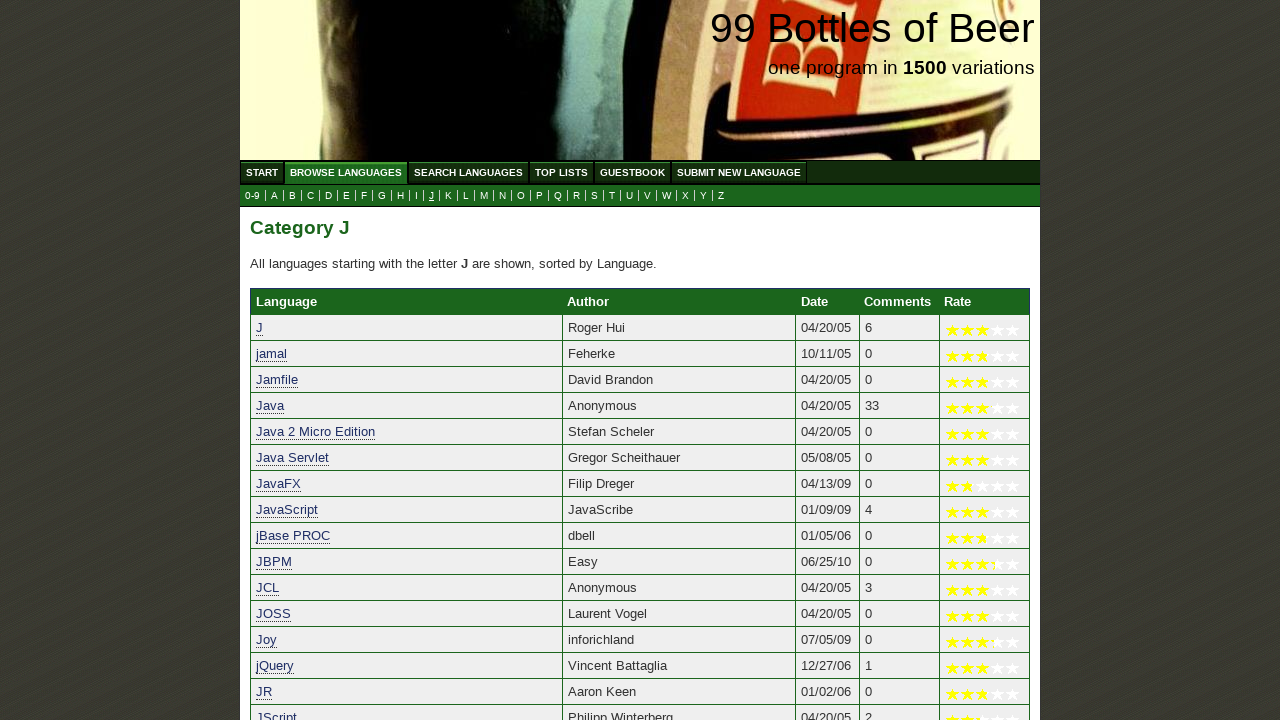